Simple test that navigates to the Platzi website homepage and verifies it loads successfully

Starting URL: https://www.platzi.com

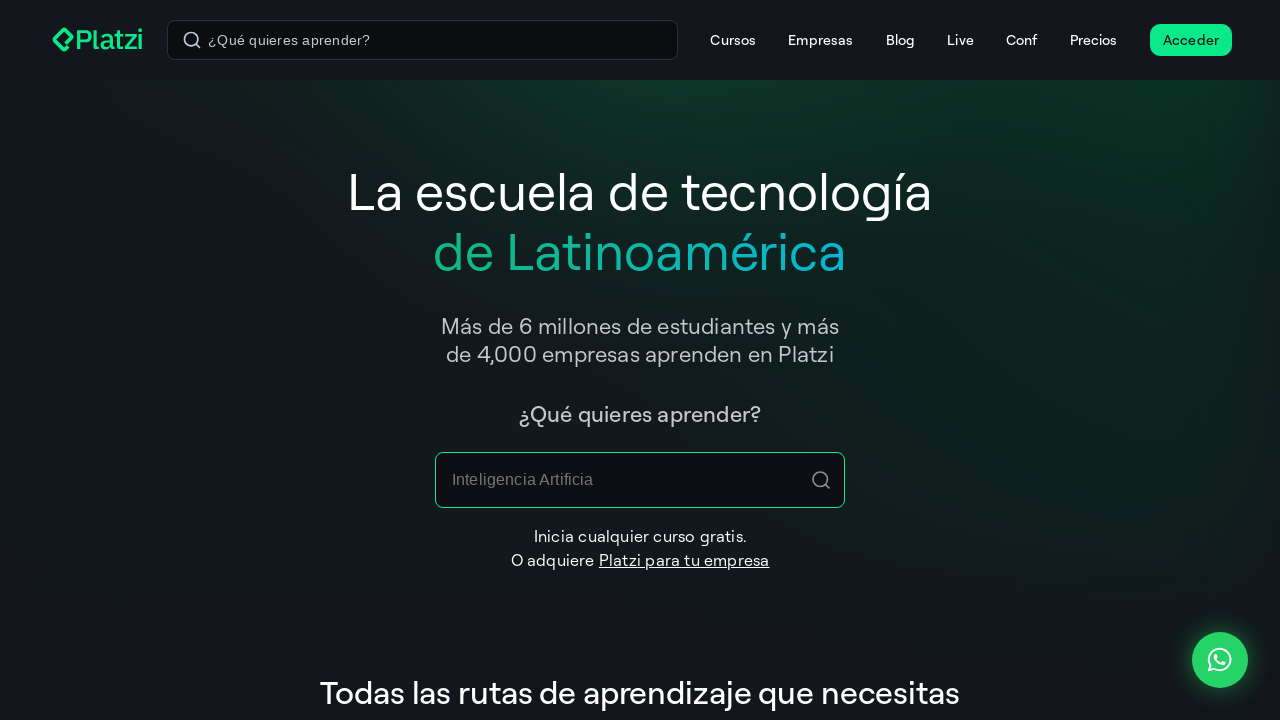

Waited for Platzi homepage to load (domcontentloaded)
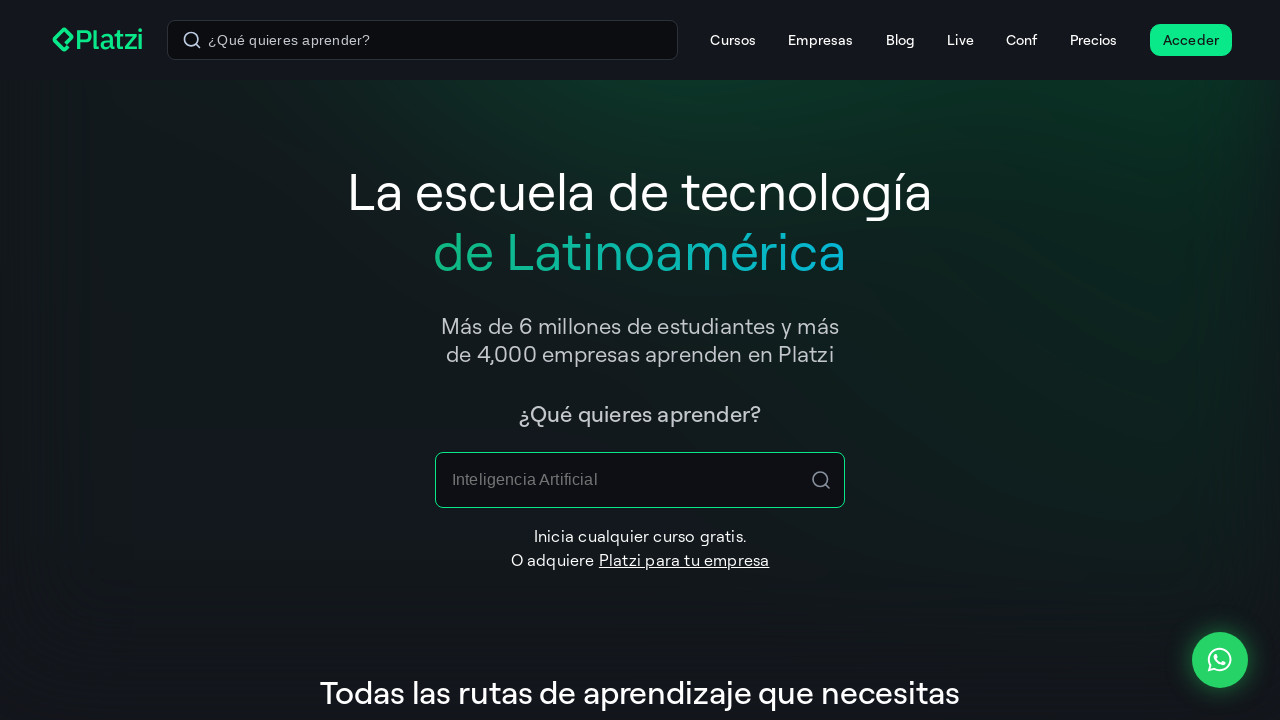

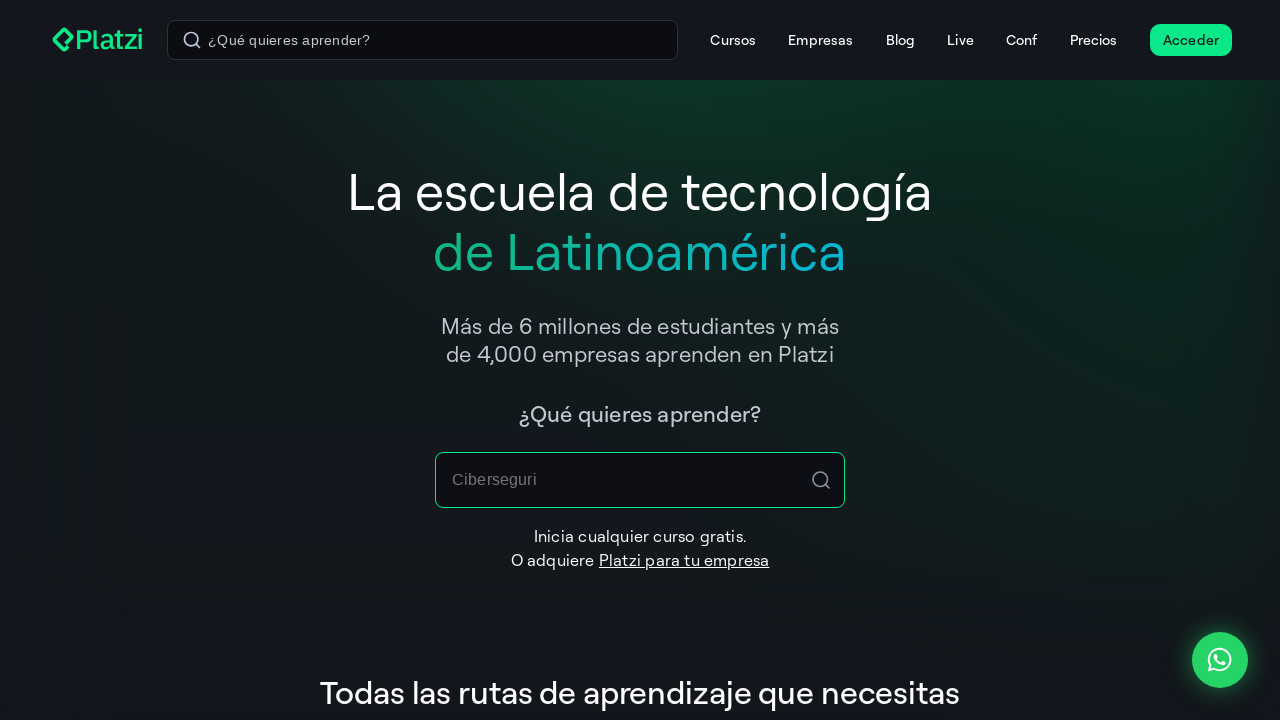